Tests drag and drop functionality on jQuery UI demo page by dragging an element and dropping it onto a target area, then performing additional drag operations

Starting URL: https://jqueryui.com/droppable

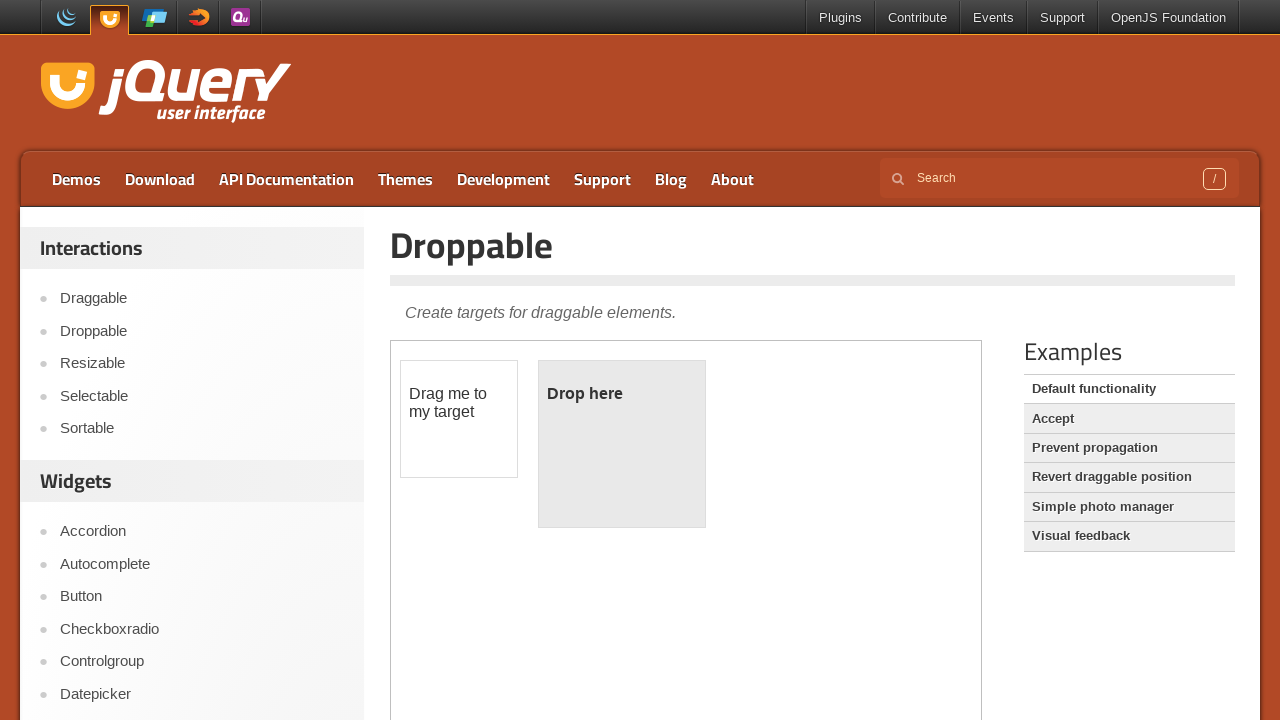

Located the iframe containing the drag and drop demo
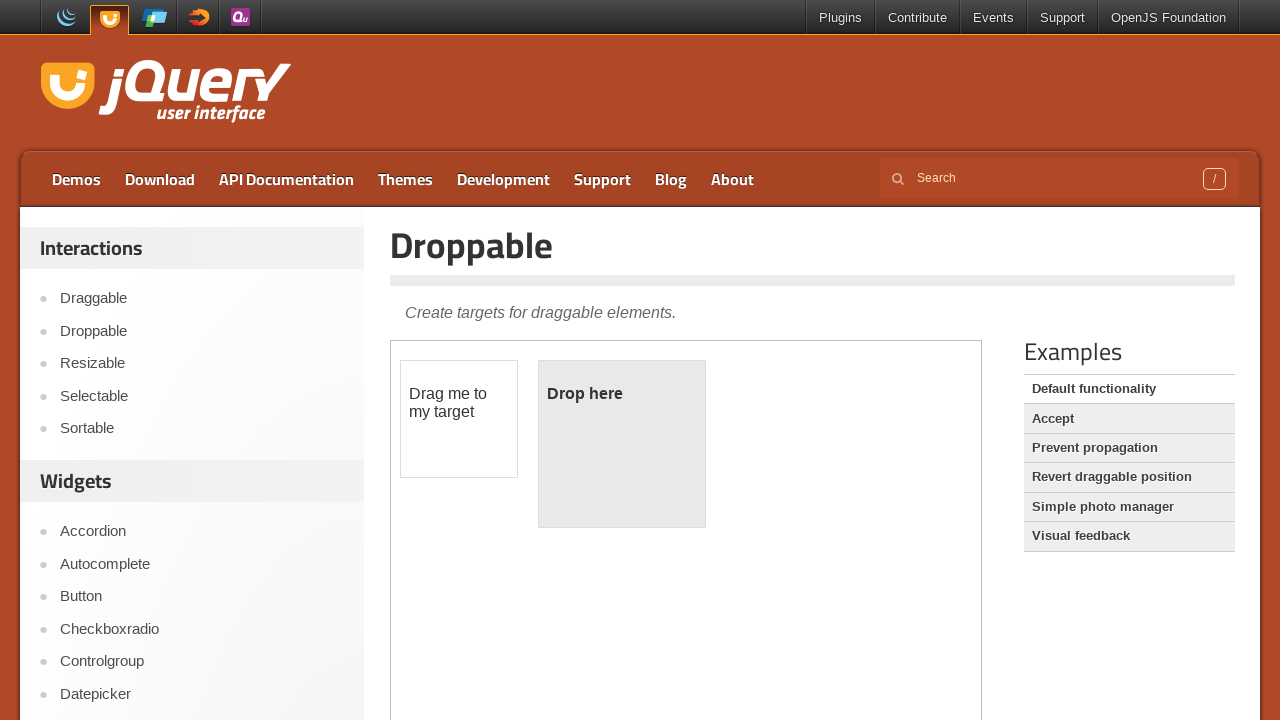

Located the draggable element
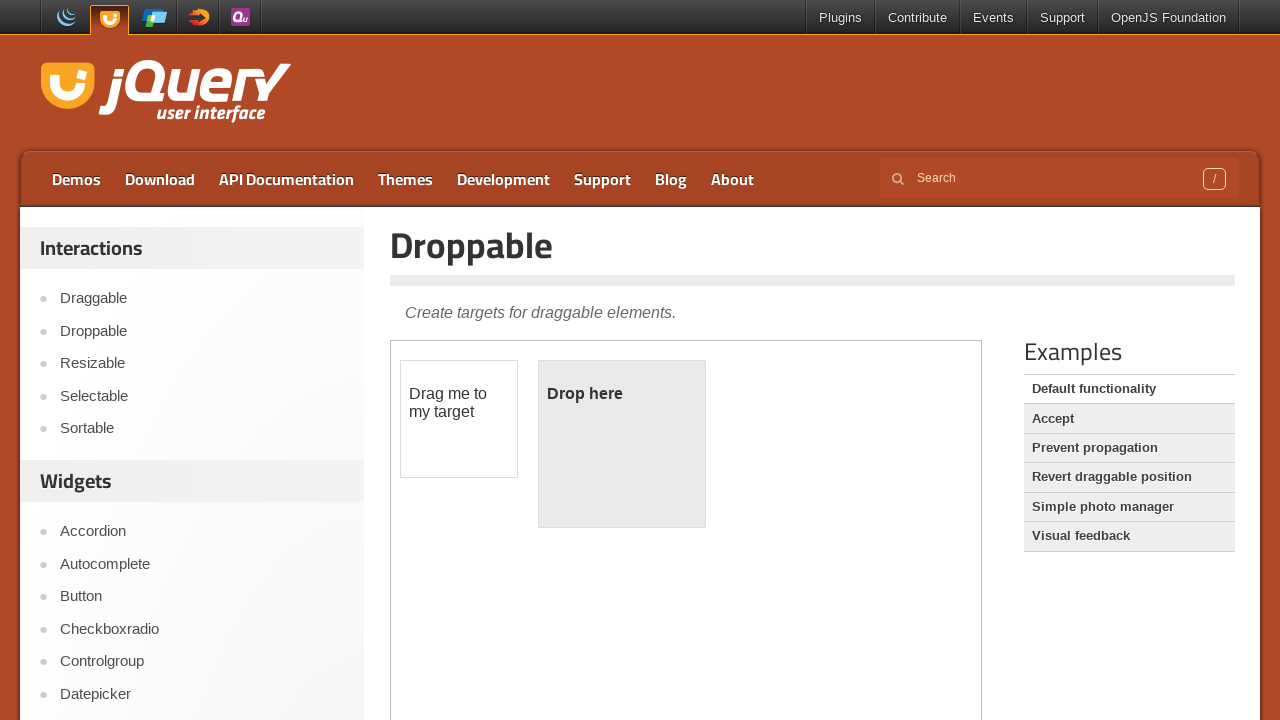

Located the droppable target element
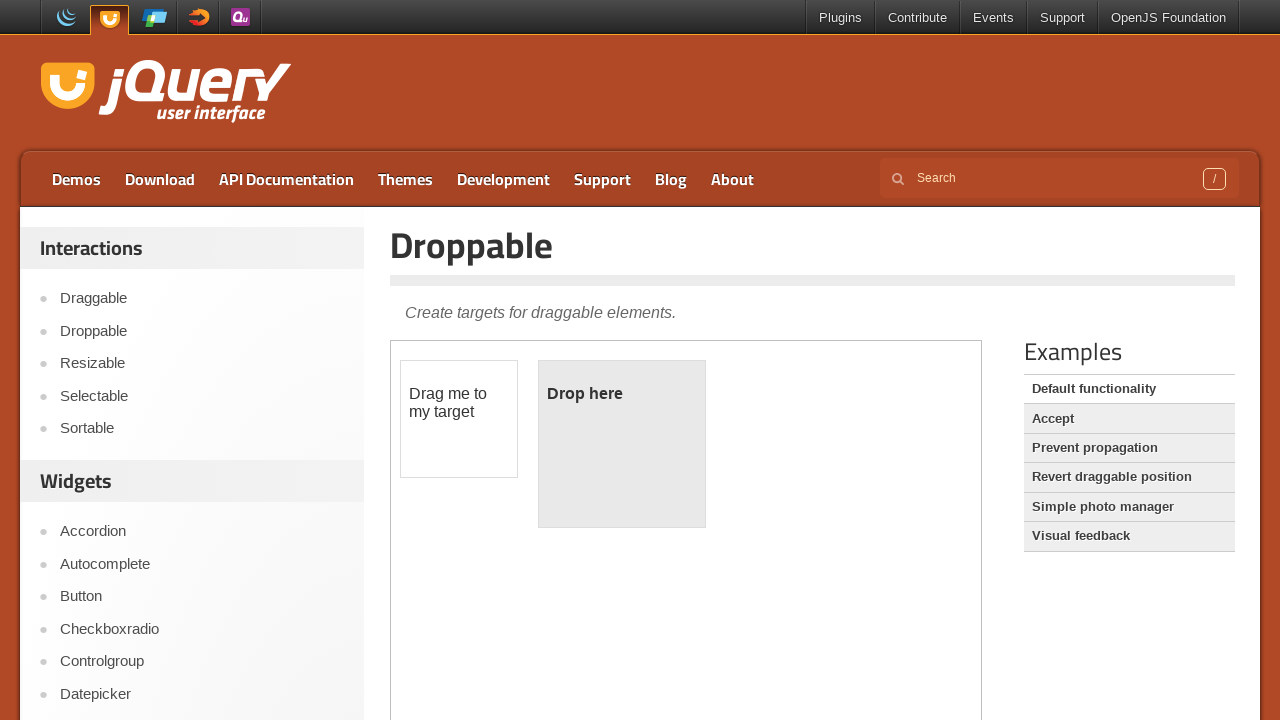

Retrieved bounding box coordinates for draggable element
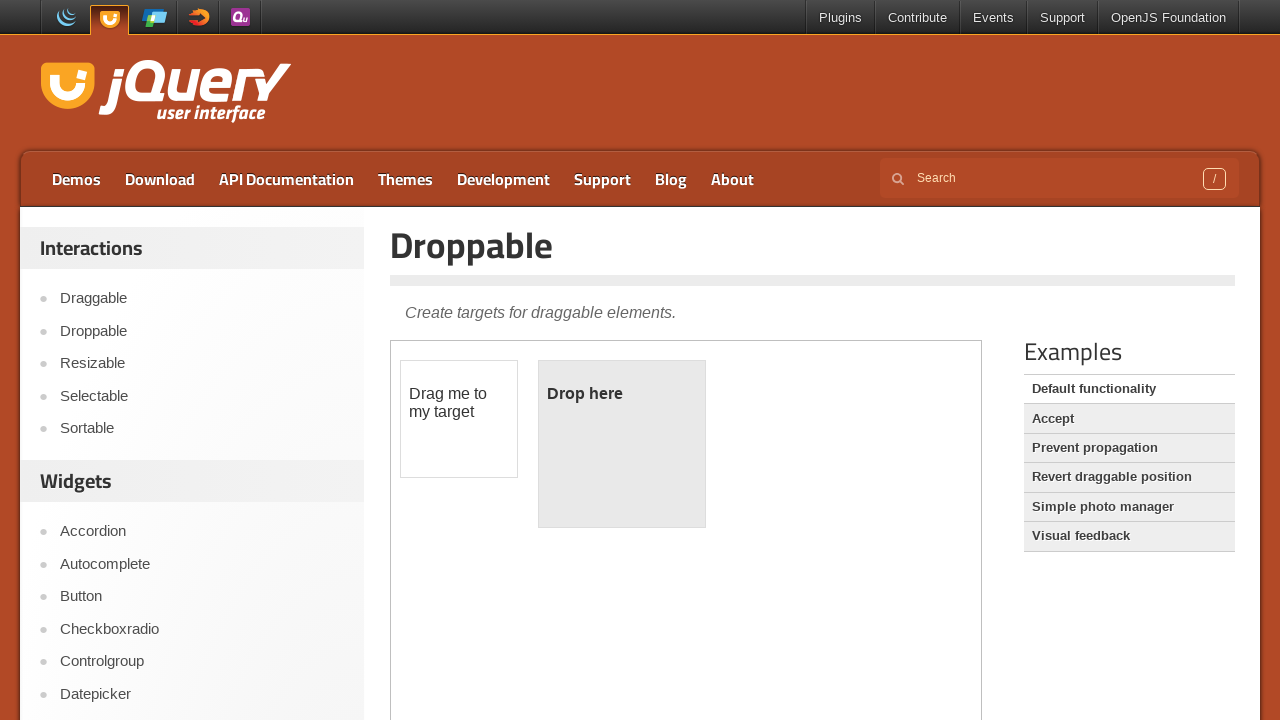

Retrieved bounding box coordinates for droppable element
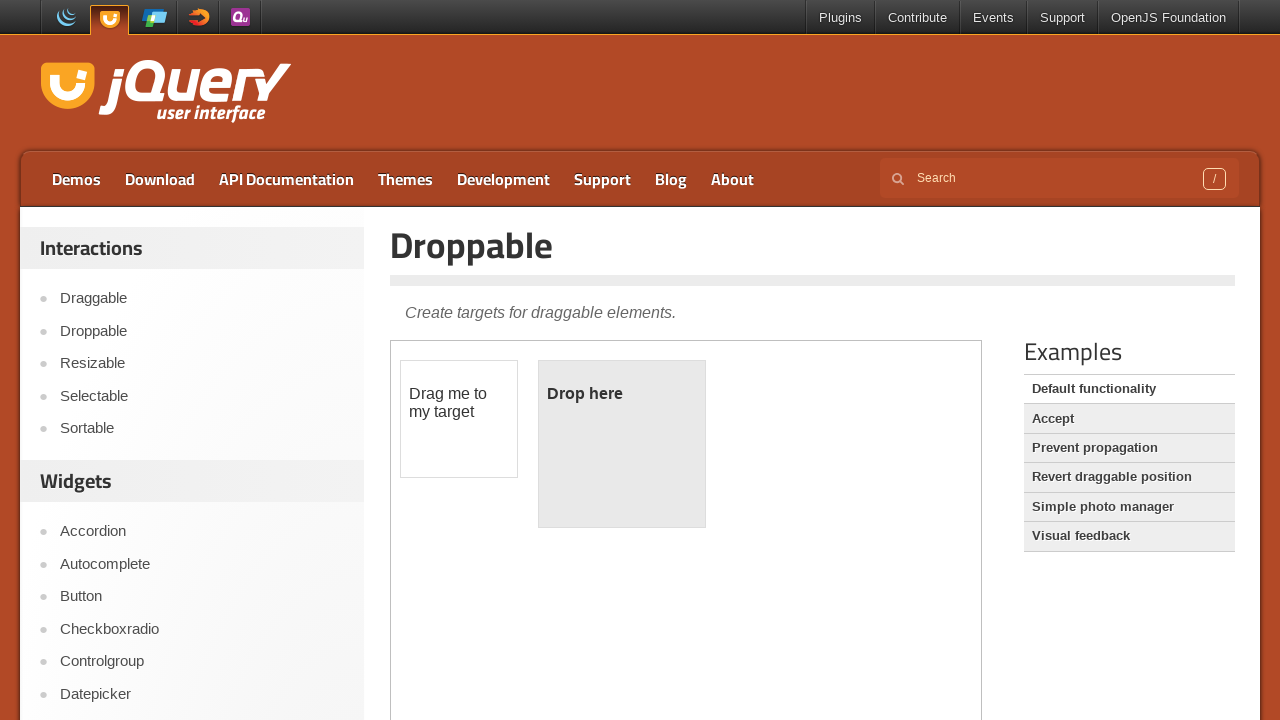

Moved mouse to center of draggable element at (459, 419)
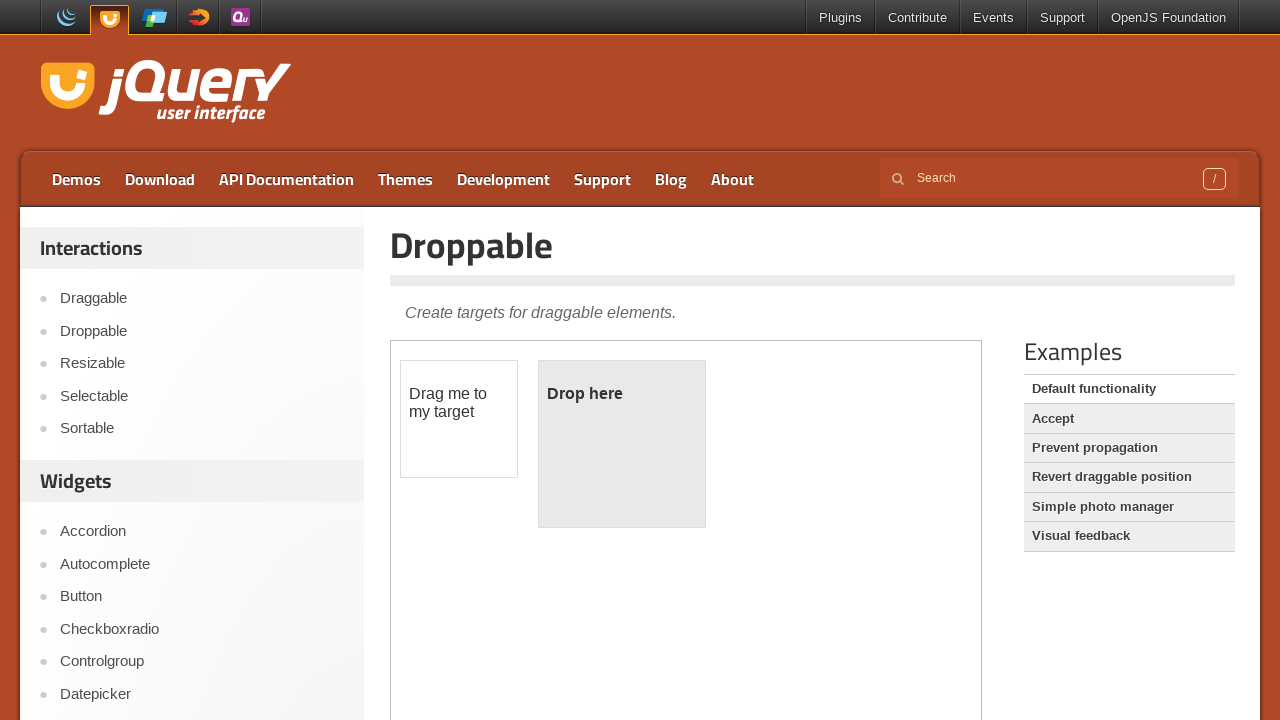

Pressed down mouse button on draggable element at (459, 419)
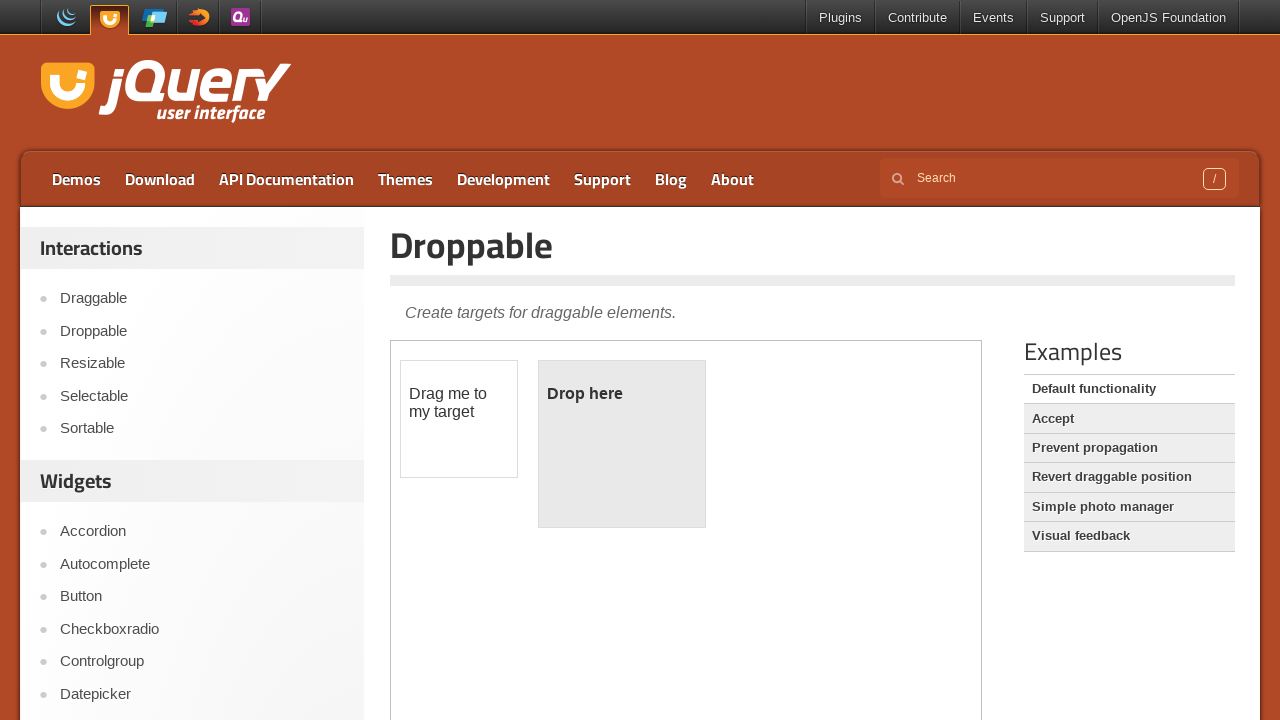

Dragged element to center of droppable target at (622, 444)
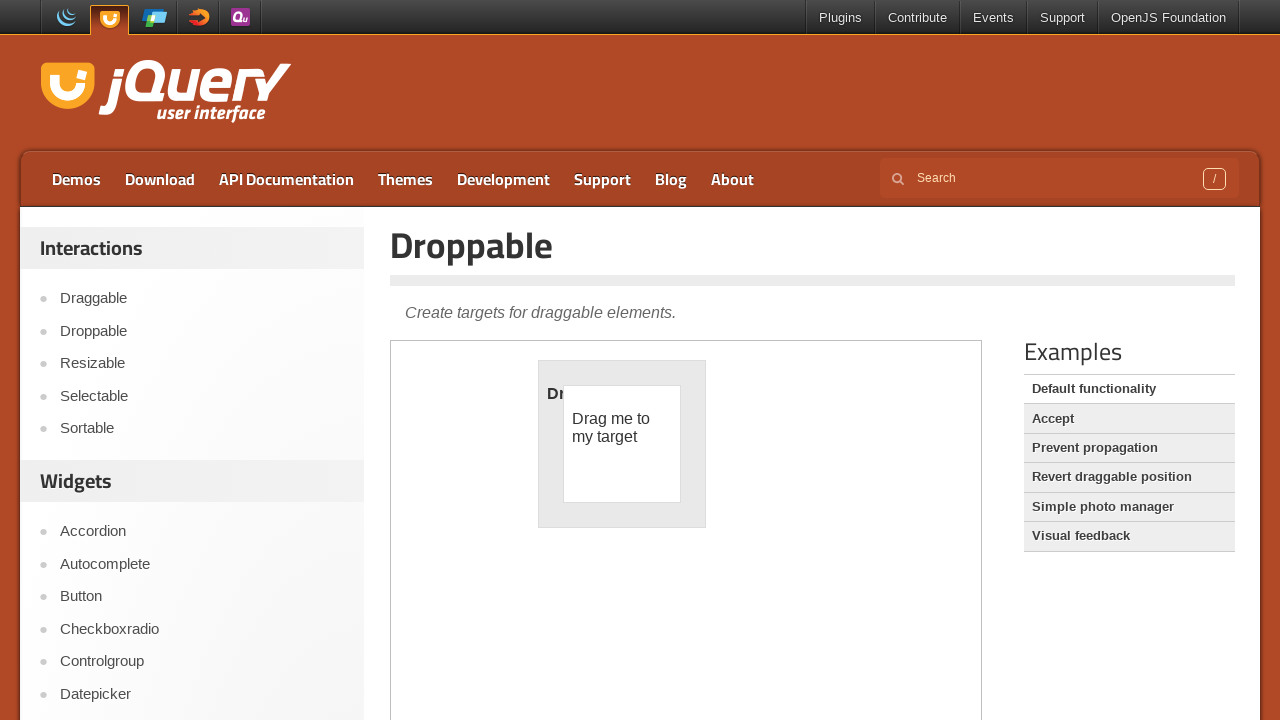

Released mouse button to drop element on target at (622, 444)
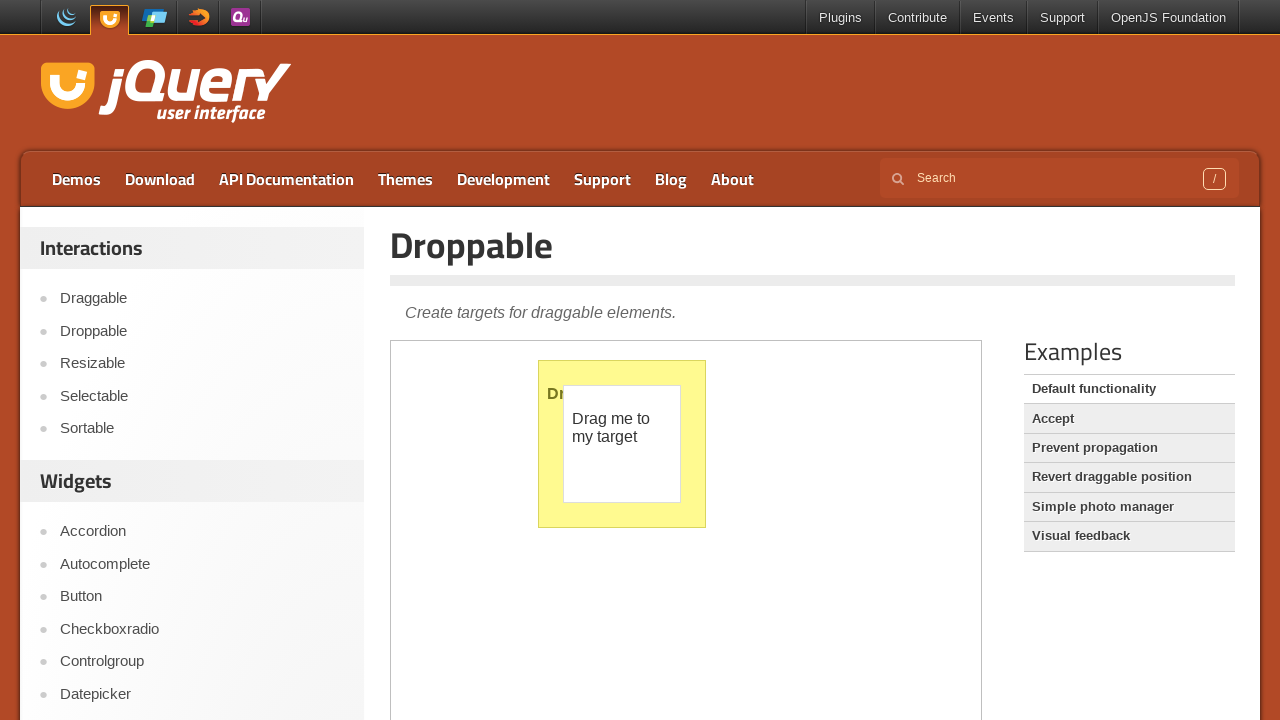

Pressed down mouse button for second drag operation at (622, 444)
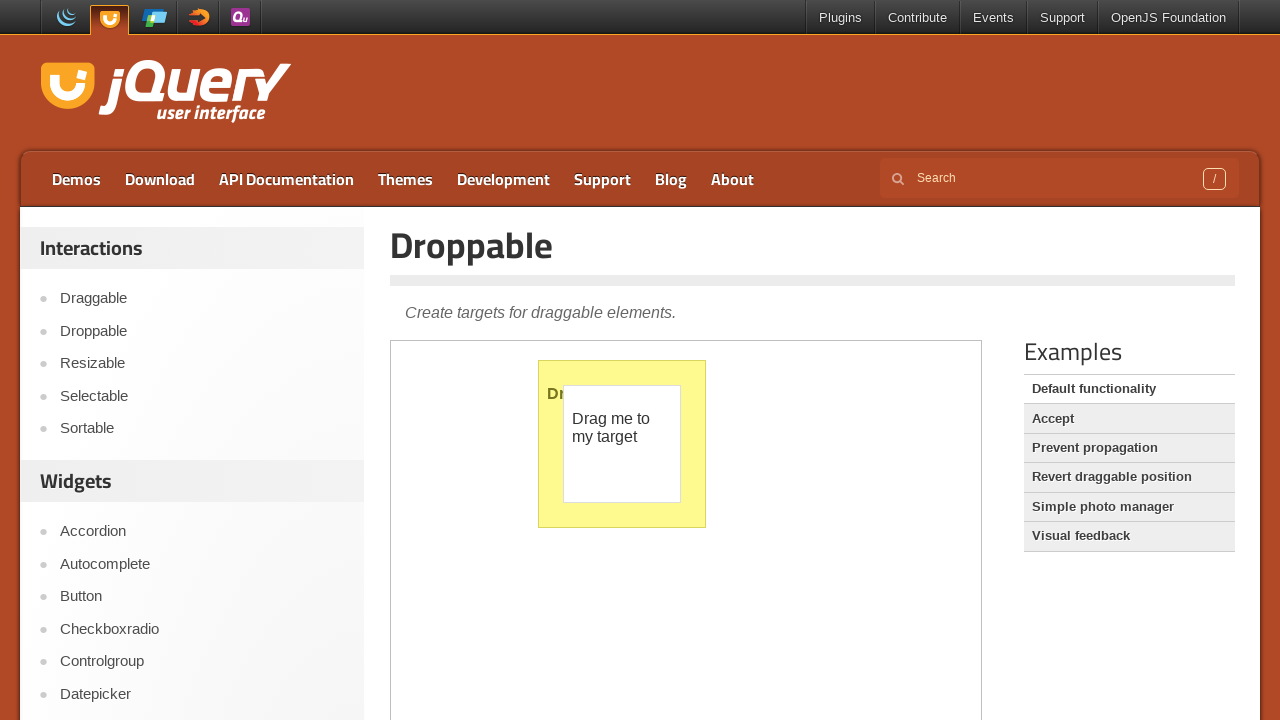

Dragged element to offset position within droppable area at (652, 504)
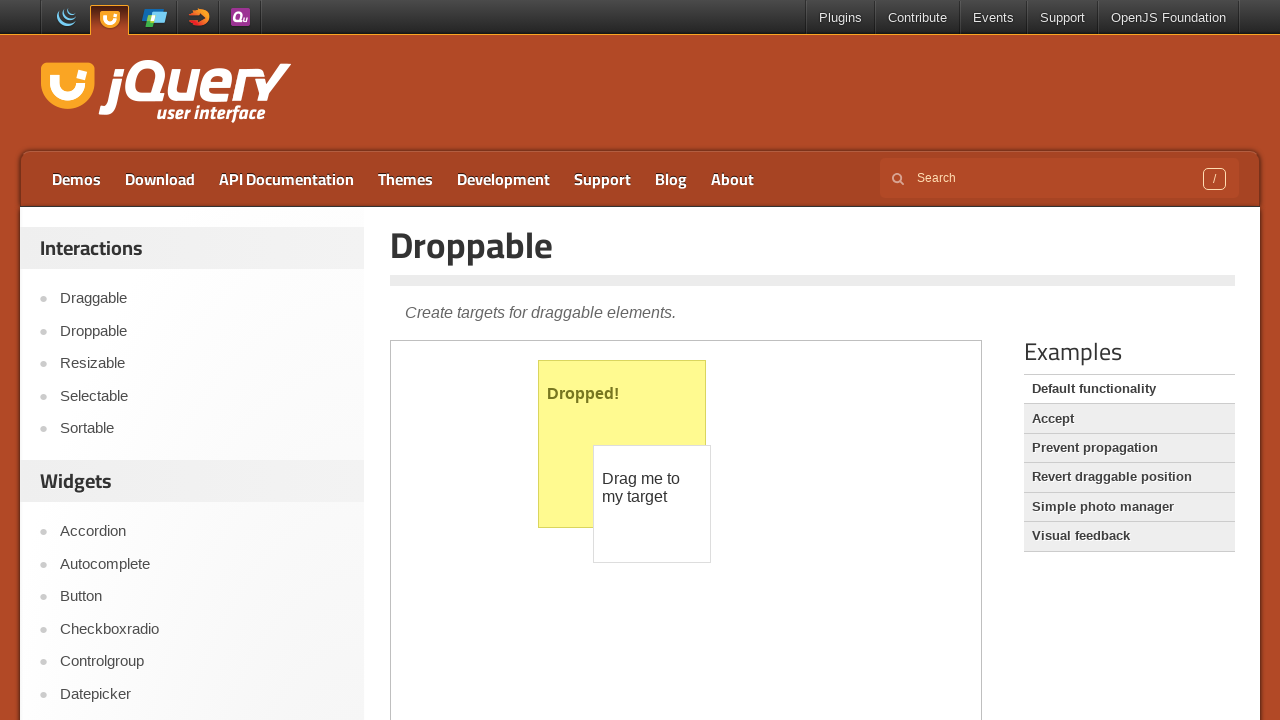

Released mouse button to complete second drag and drop operation at (652, 504)
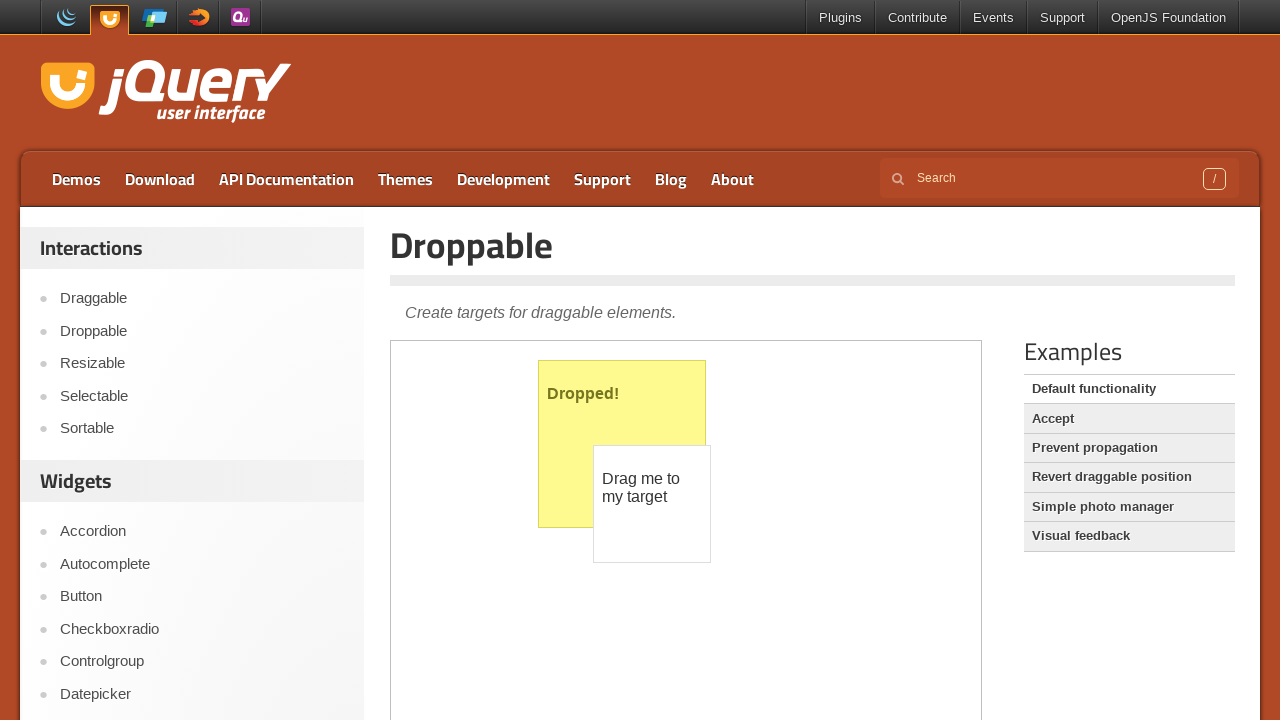

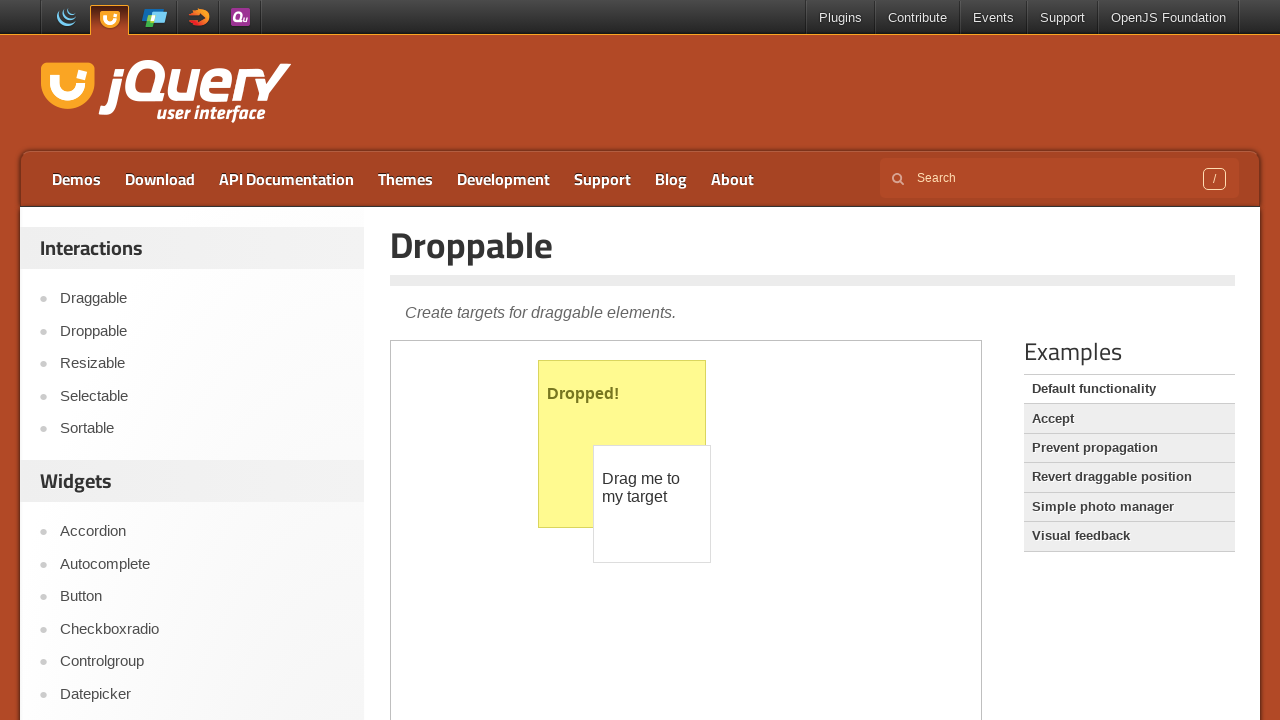